Tests window handle functionality by clicking a button that opens new windows, then closes all child windows while keeping the parent window

Starting URL: https://www.hyrtutorials.com/p/window-handles-practice.html

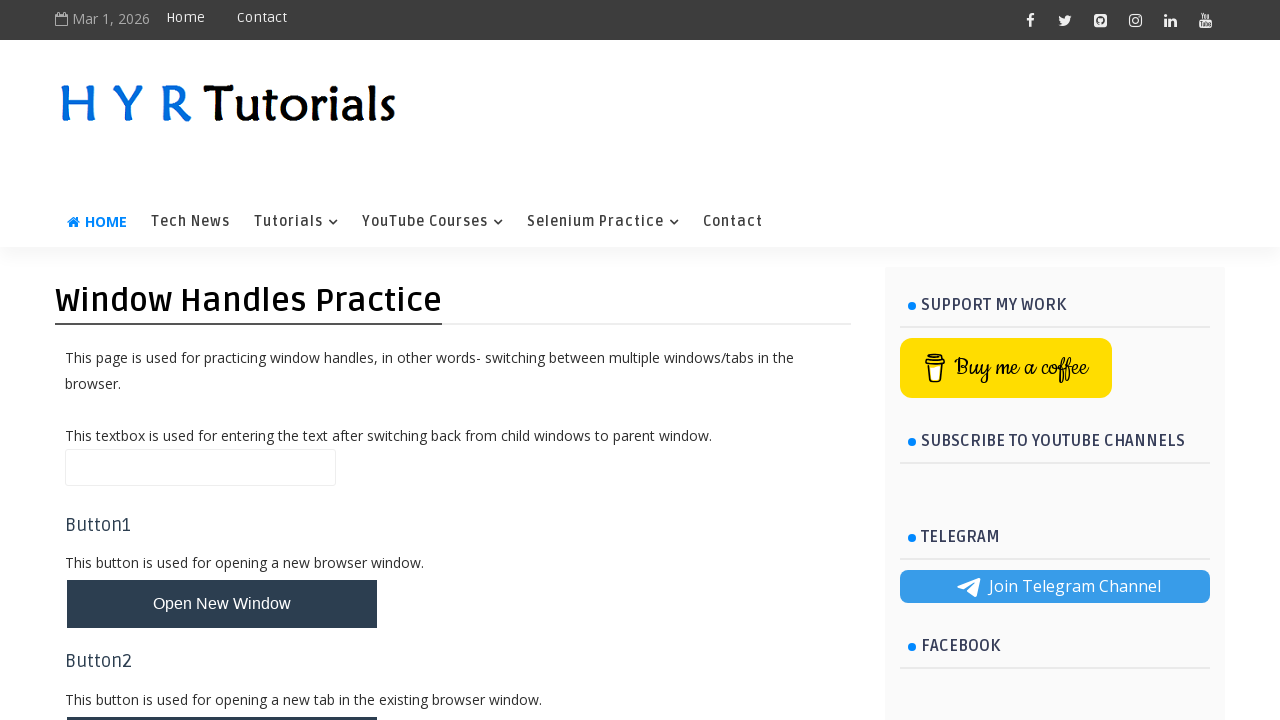

Clicked button to open new windows at (222, 361) on #newWindowsBtn
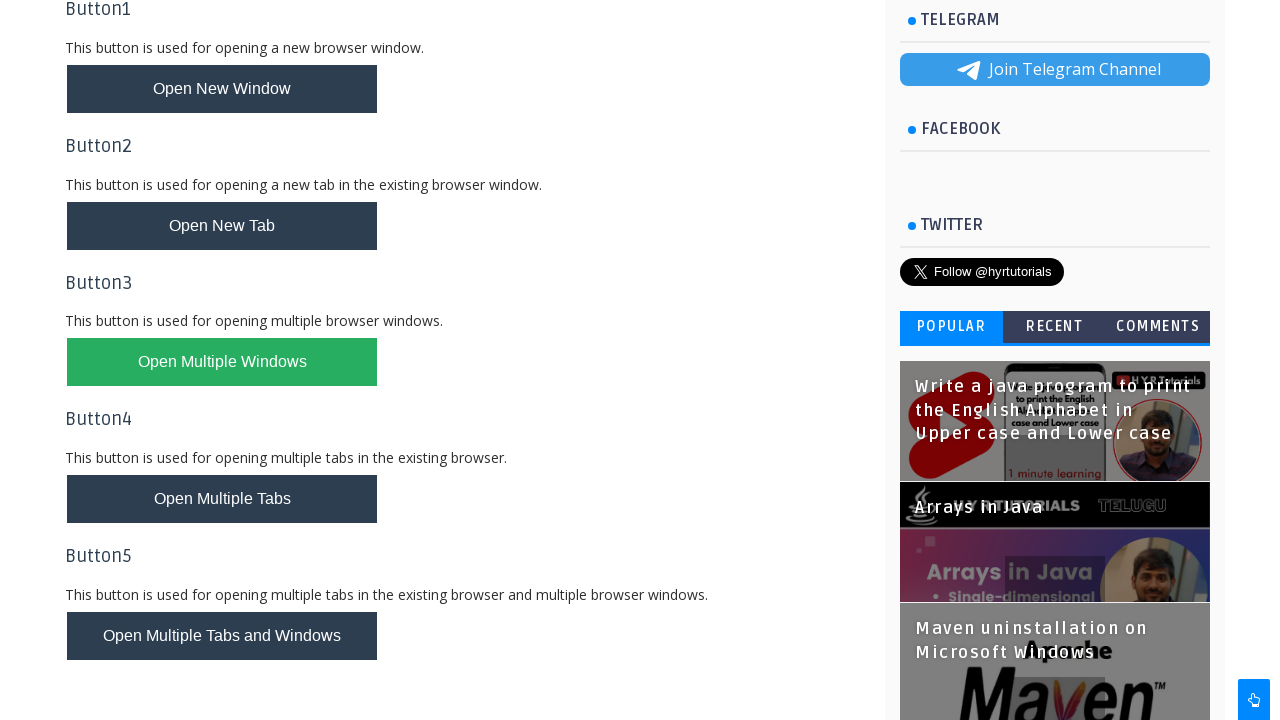

Waited 3 seconds for new windows to open
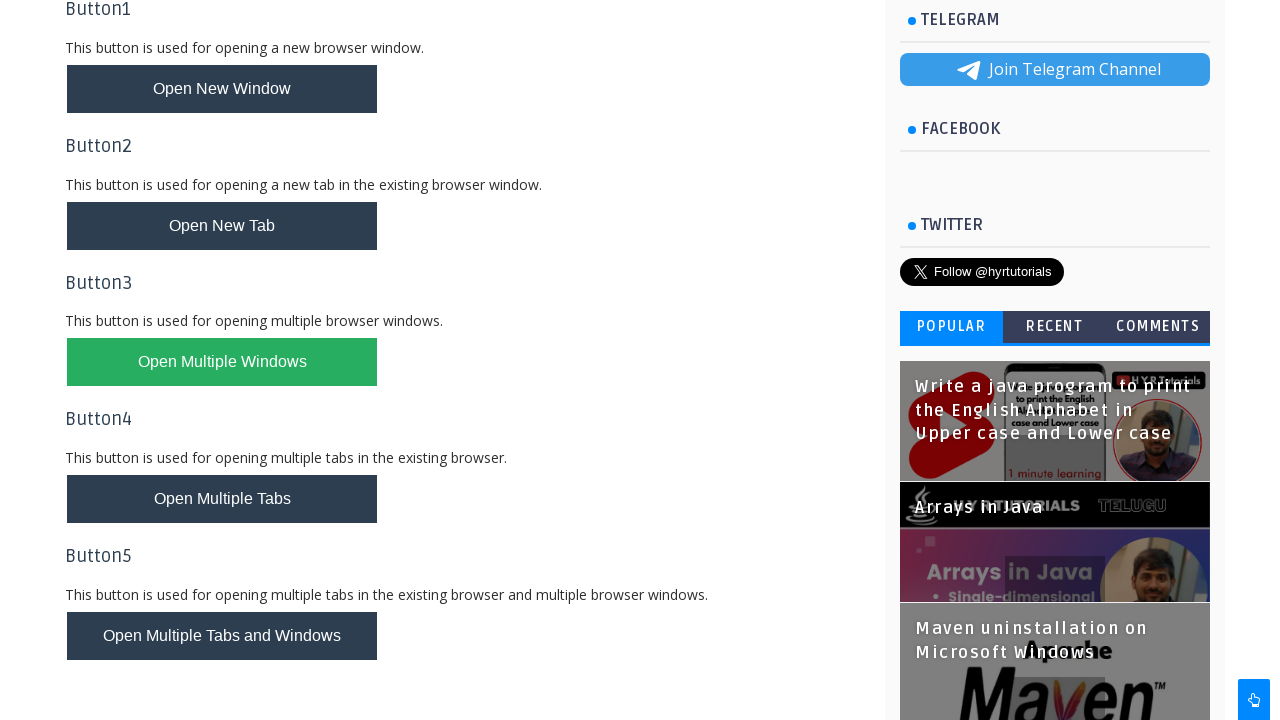

Retrieved all open pages from context
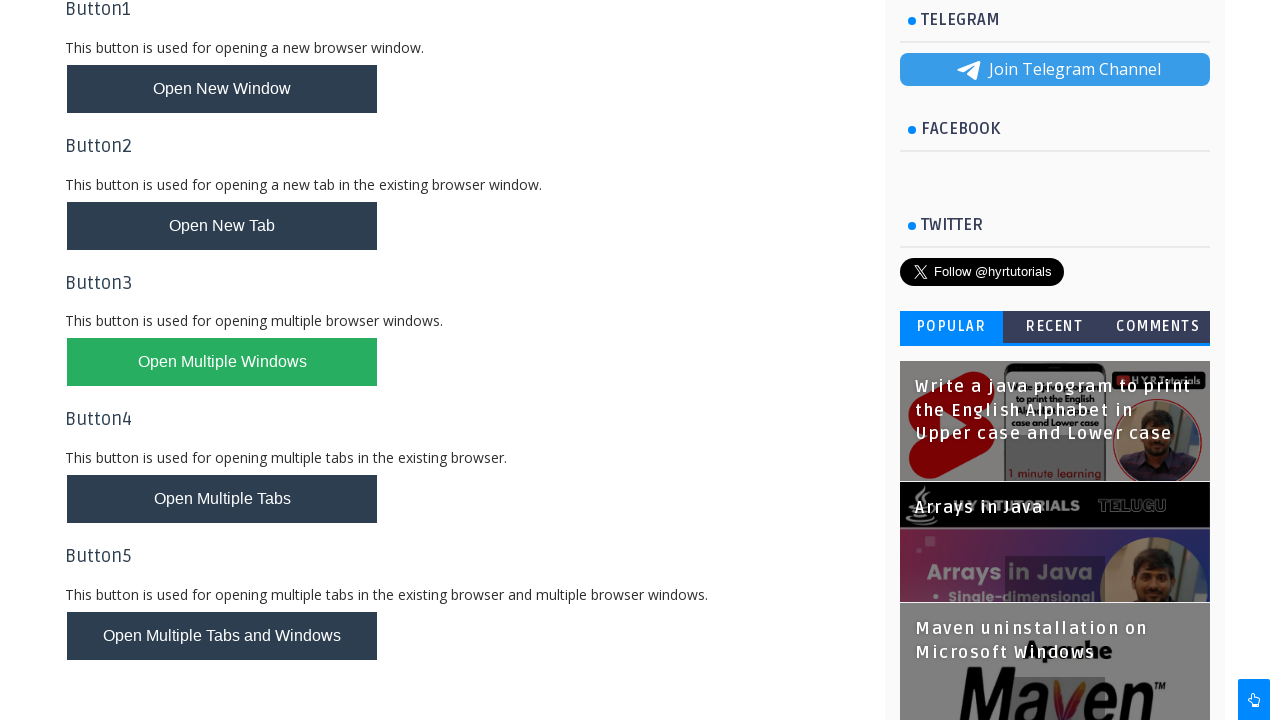

Closed a child window
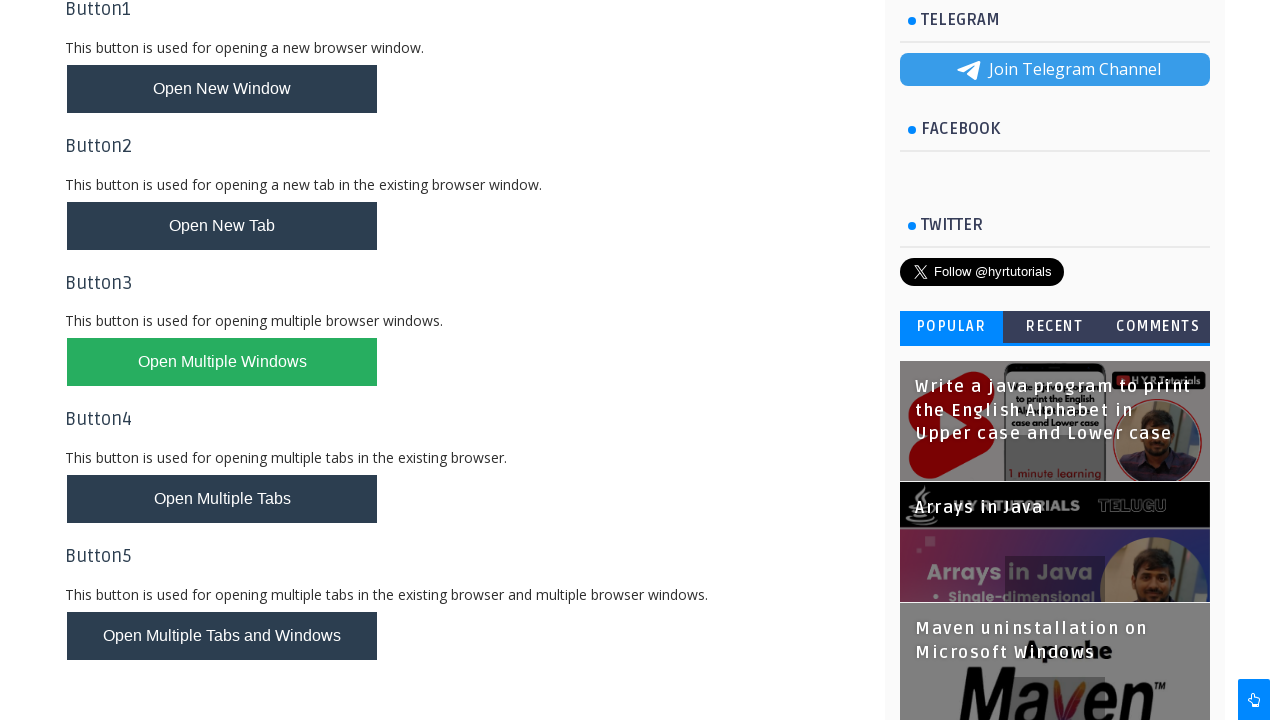

Closed a child window
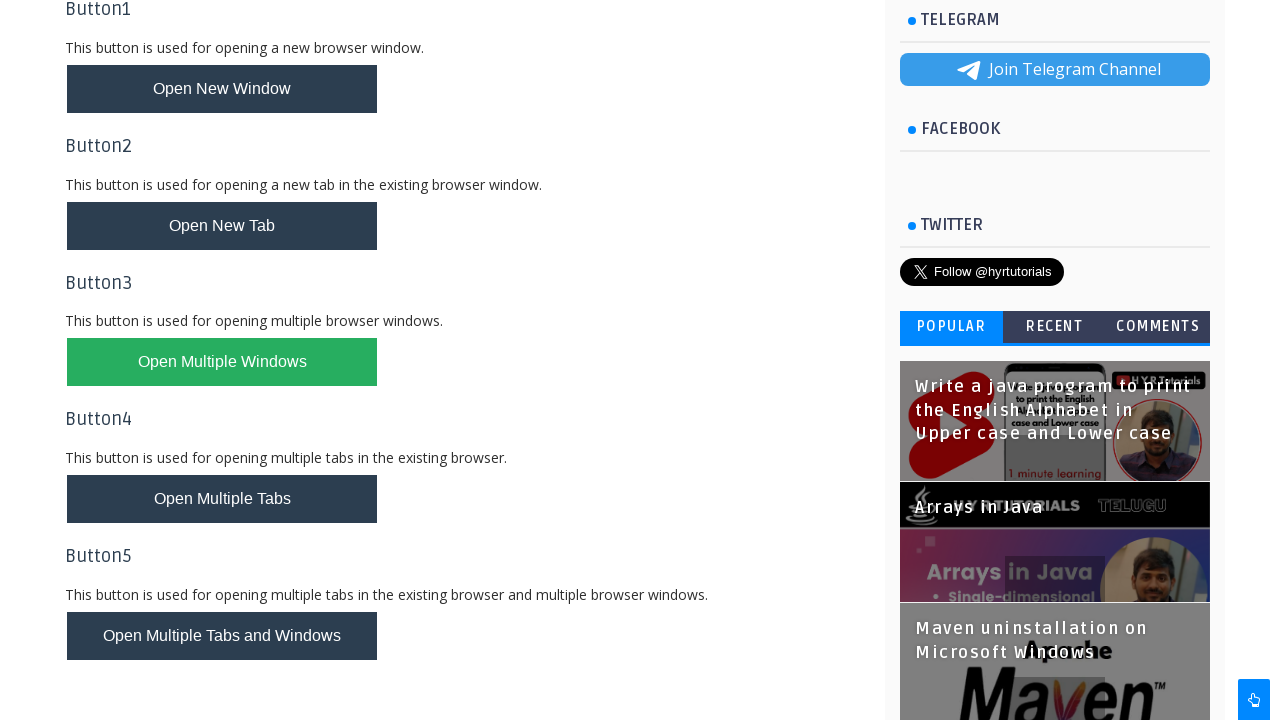

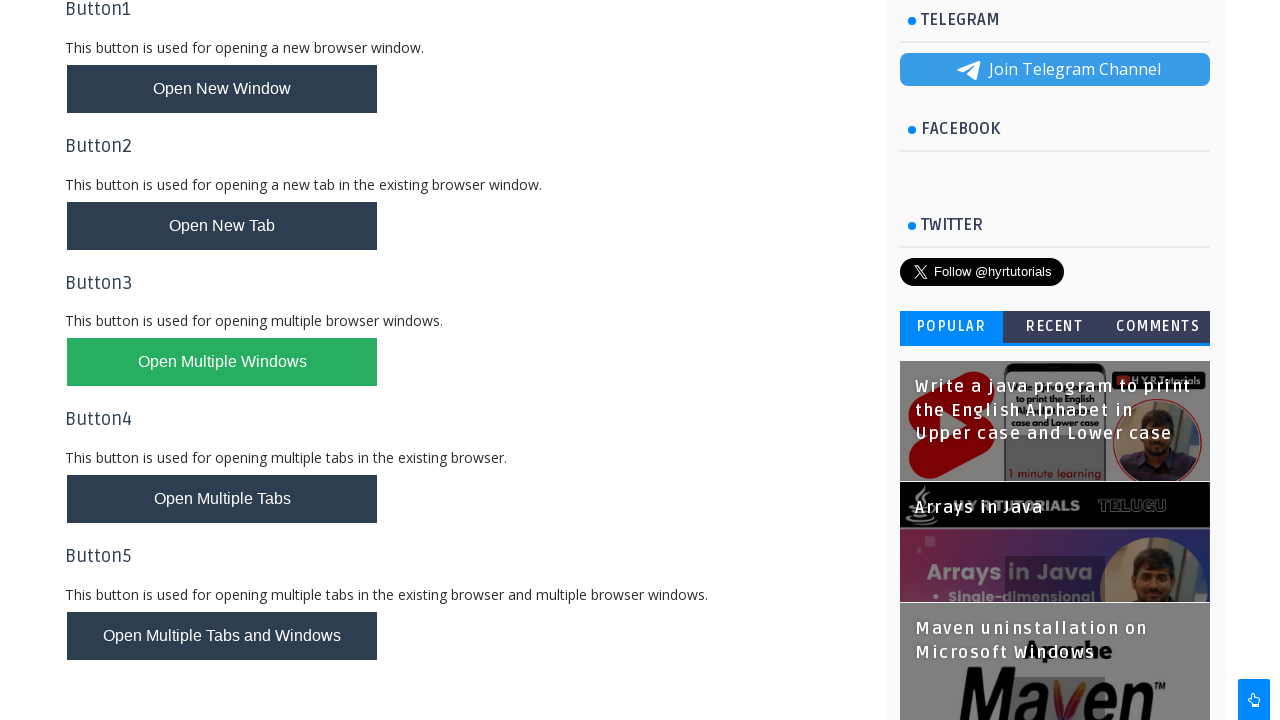